Navigates to the DemoQA homepage, scrolls down, clicks on the Widgets tile, and verifies navigation to the Widgets page

Starting URL: https://demoqa.com

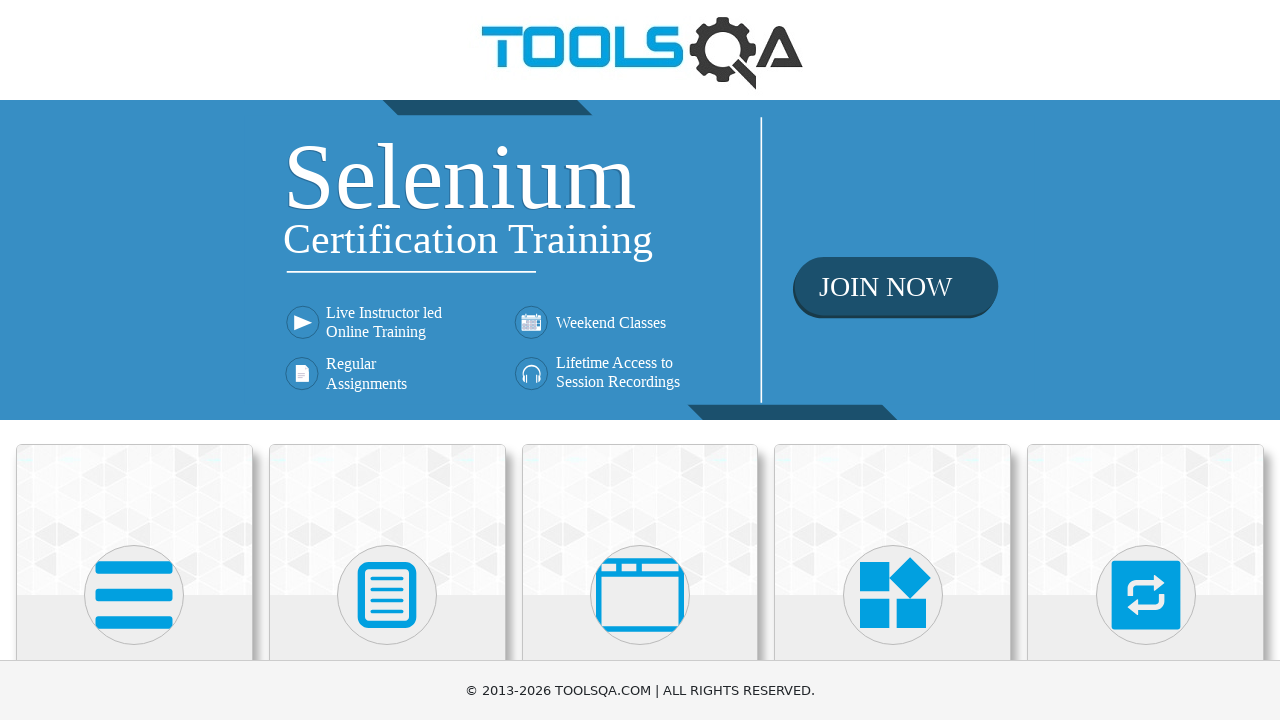

Scrolled down 500 pixels to view available tiles
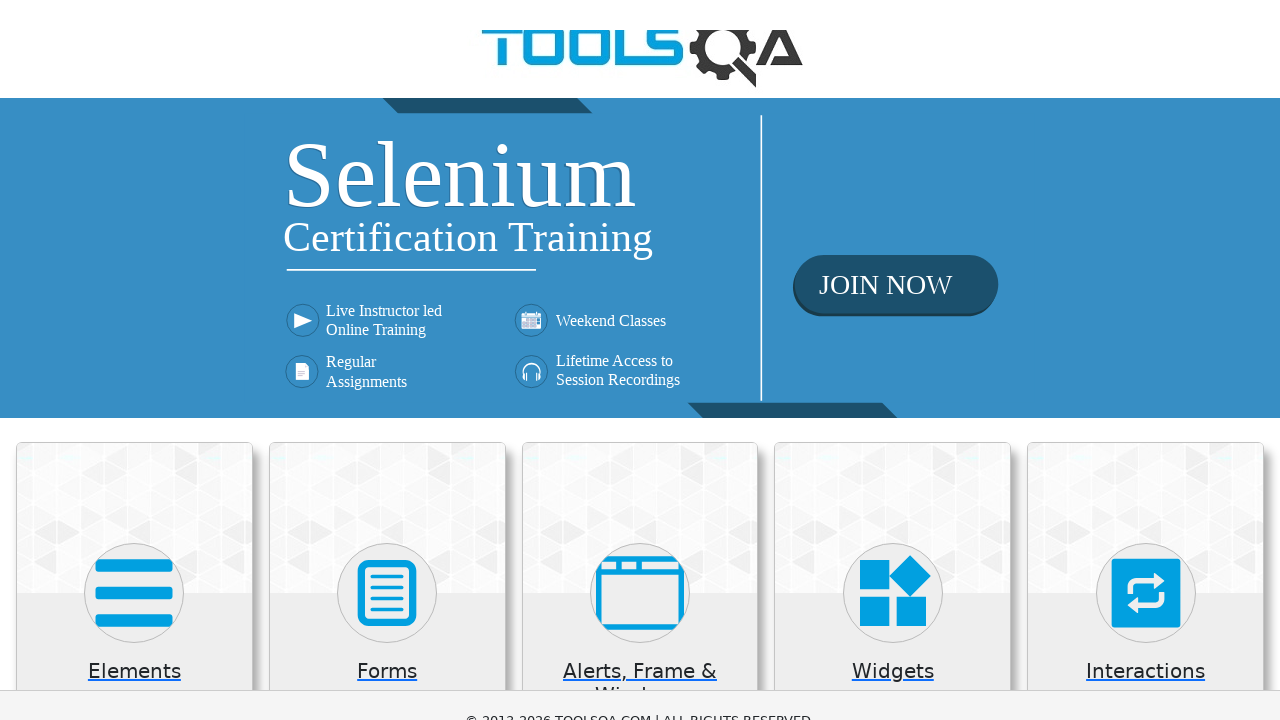

Clicked on the Widgets tile at (893, 173) on xpath=//h5[contains(text(),'Widgets')]
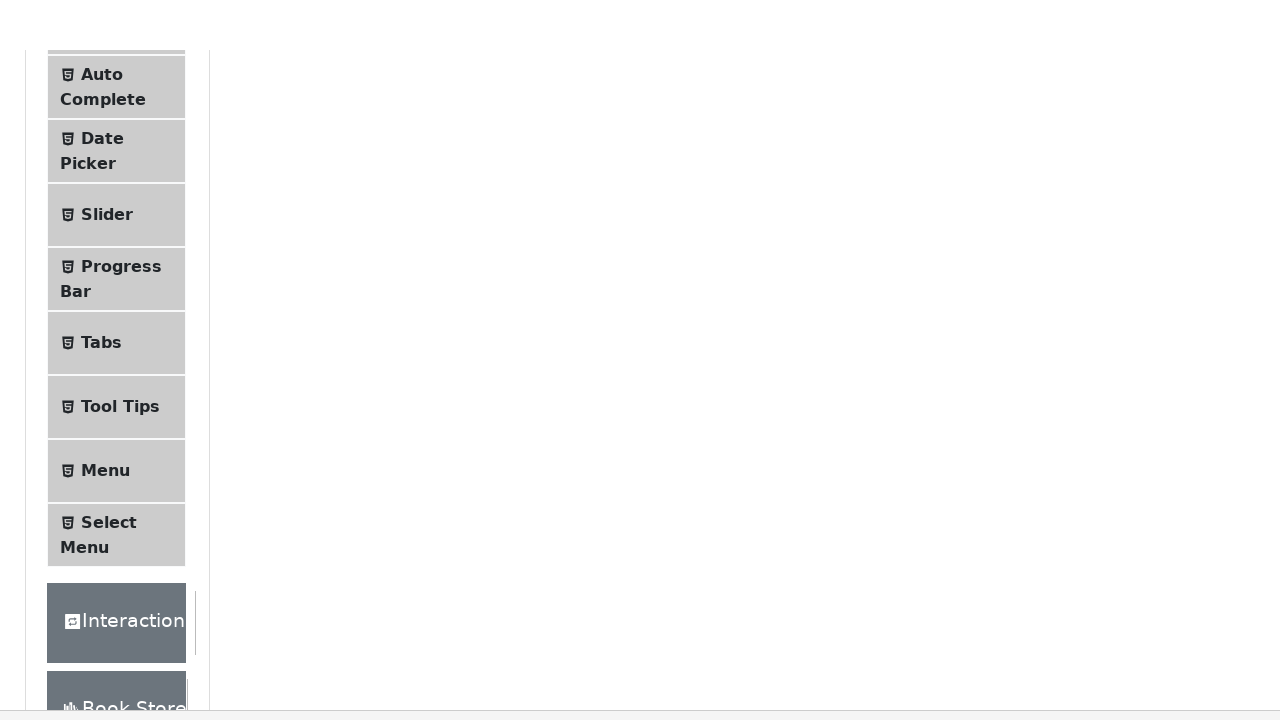

Navigated to Widgets page and URL confirmed as https://demoqa.com/widgets
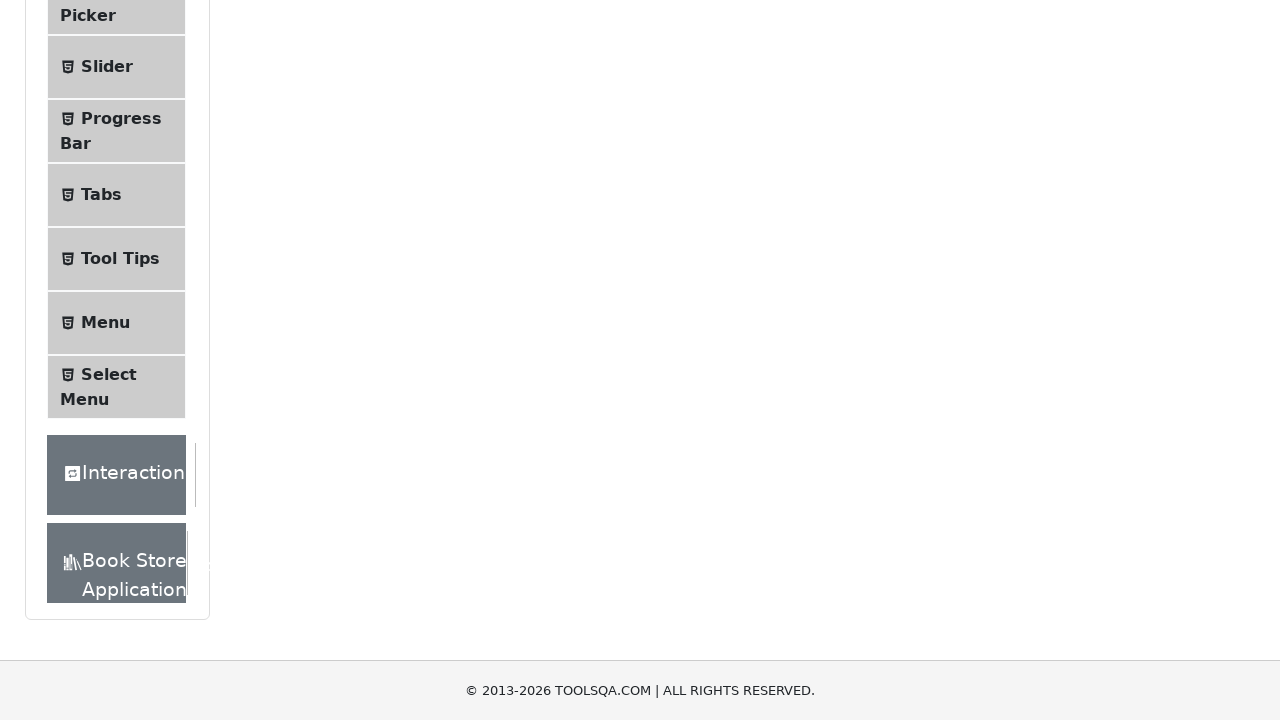

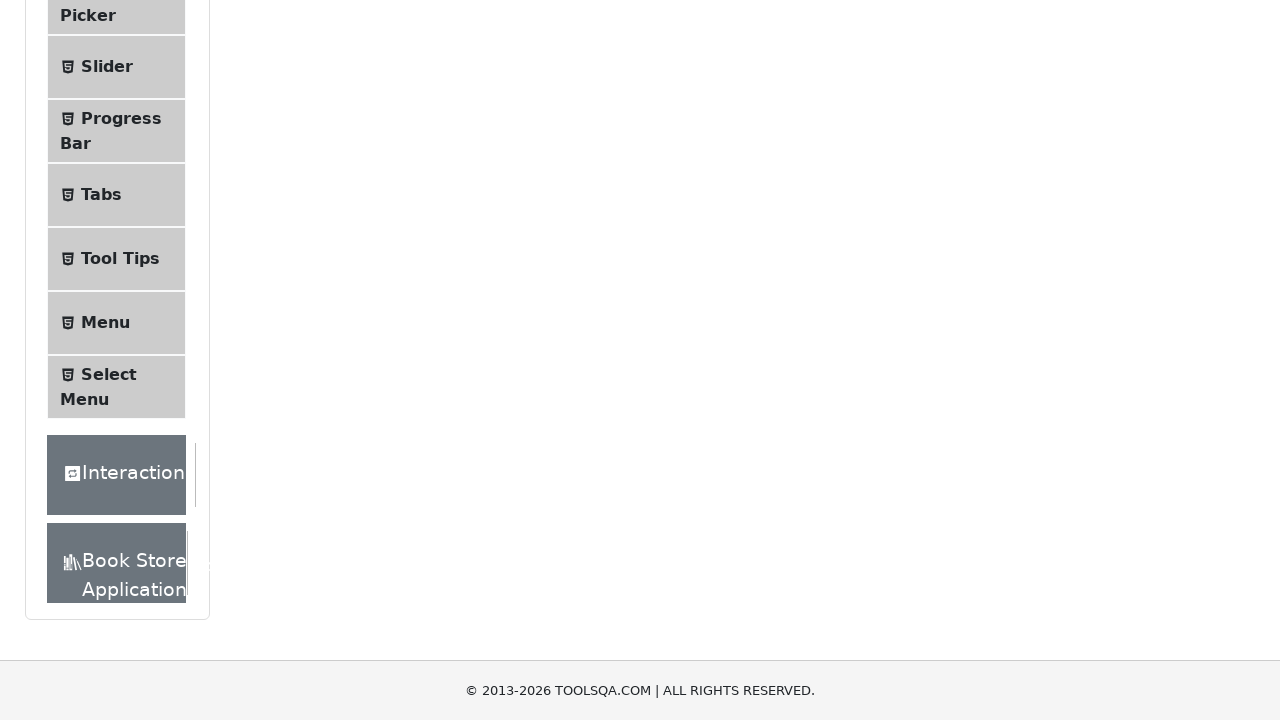